Tests drag and drop functionality on jQueryUI demo page by dragging an element and dropping it onto a target area within an iframe

Starting URL: https://jqueryui.com/droppable/

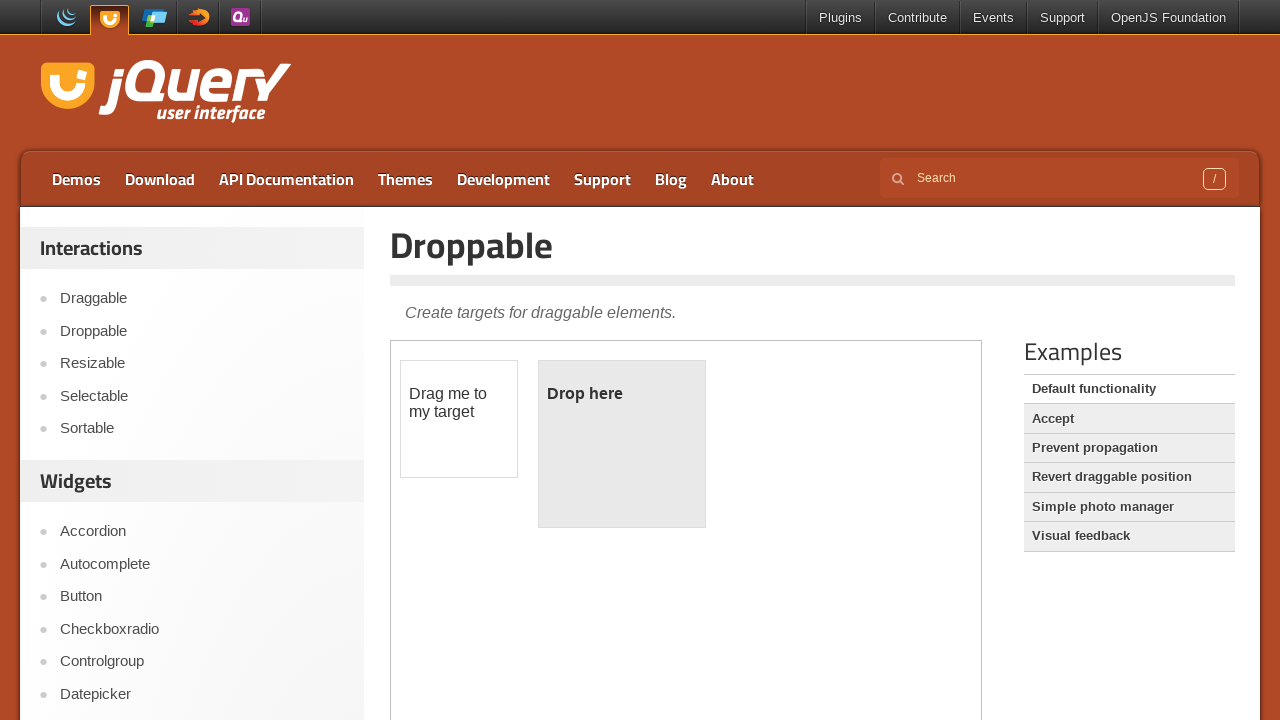

Located the demo iframe on the jQueryUI droppable page
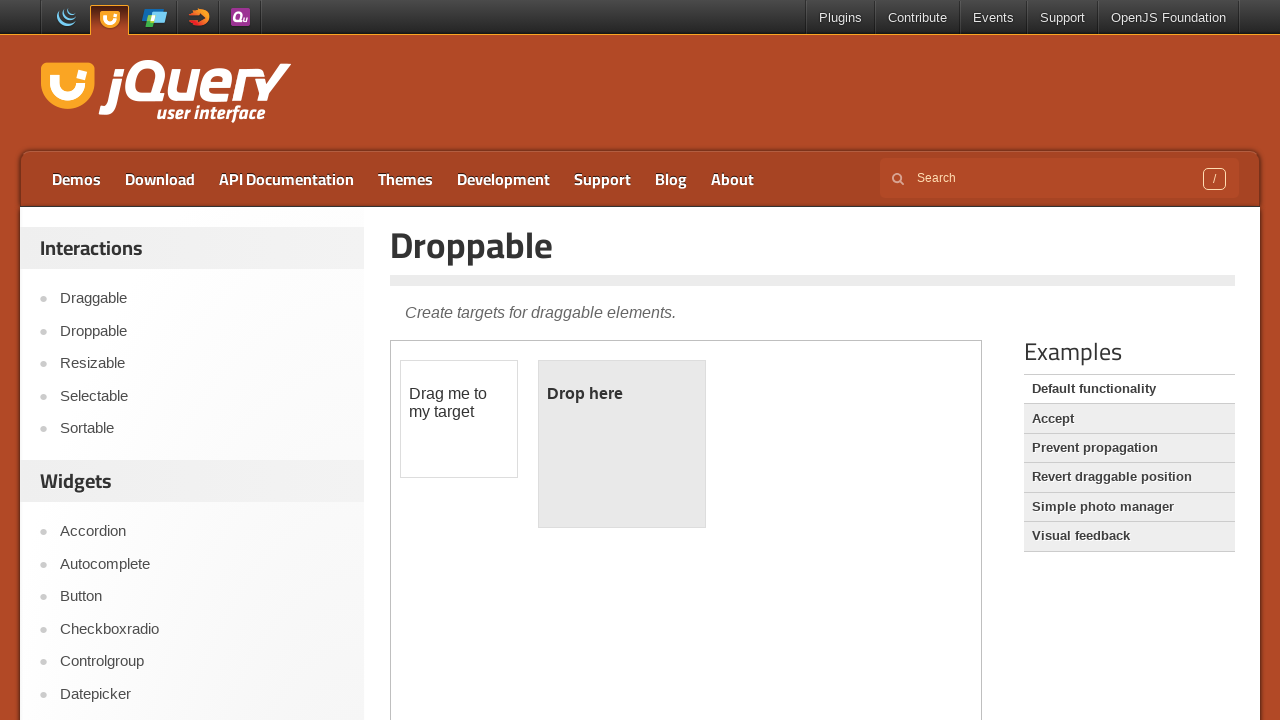

Located the draggable element with id 'draggable'
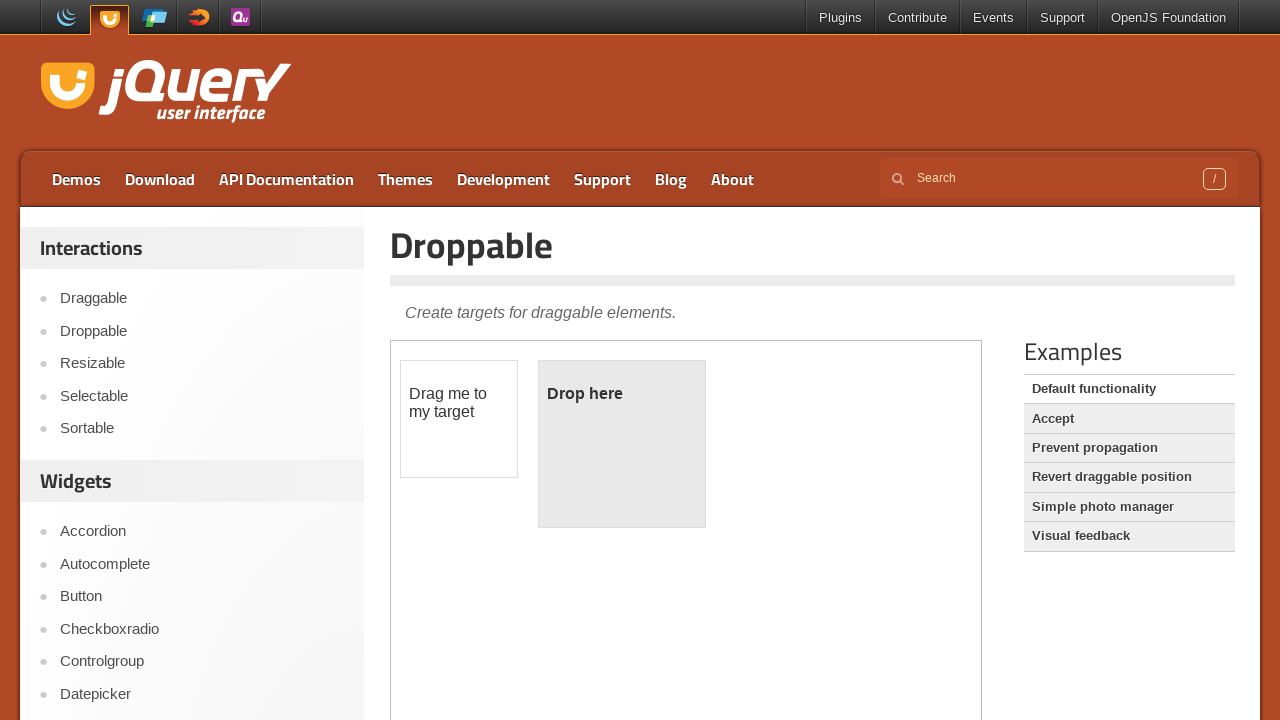

Located the droppable target element with id 'droppable'
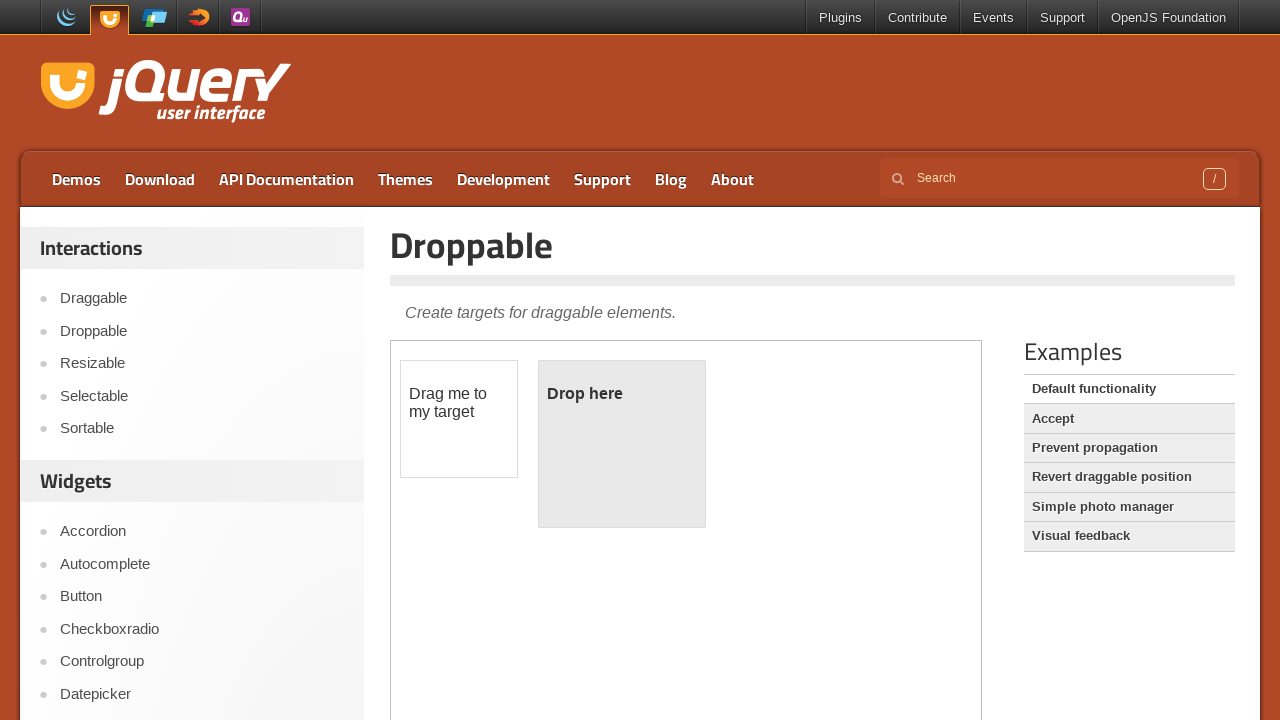

Performed drag and drop action, dragging the element onto the target area at (622, 444)
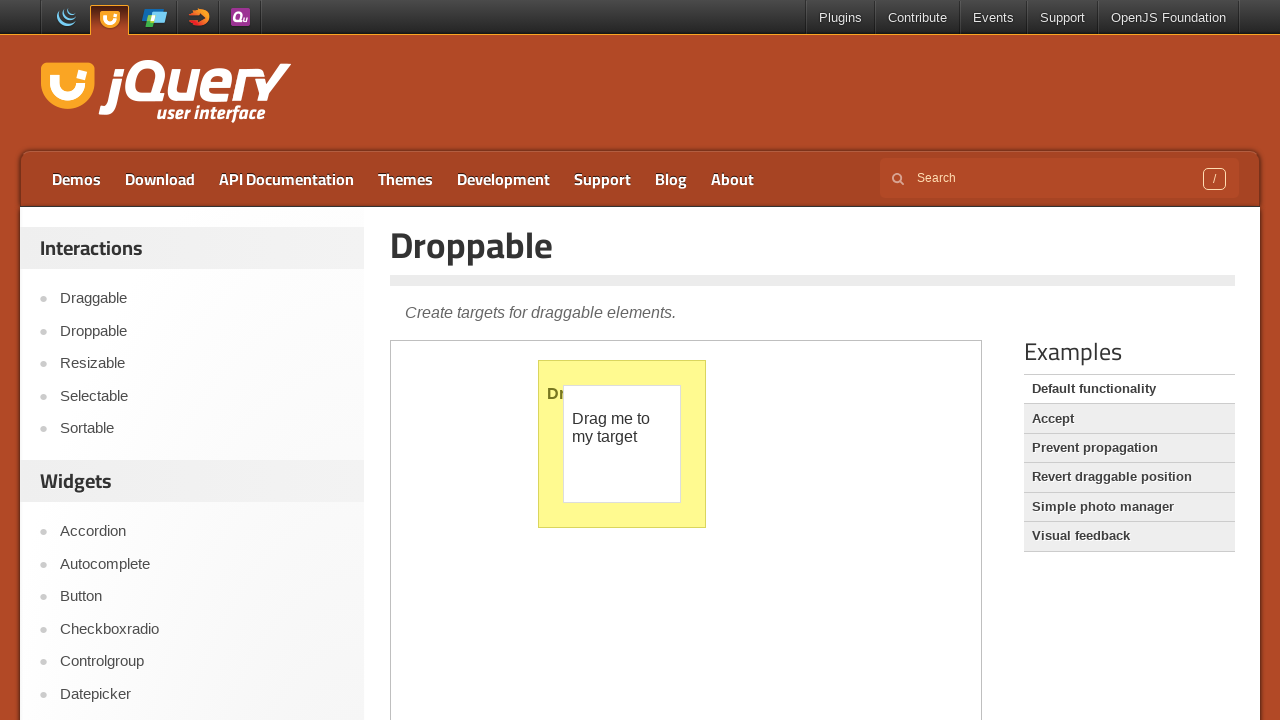

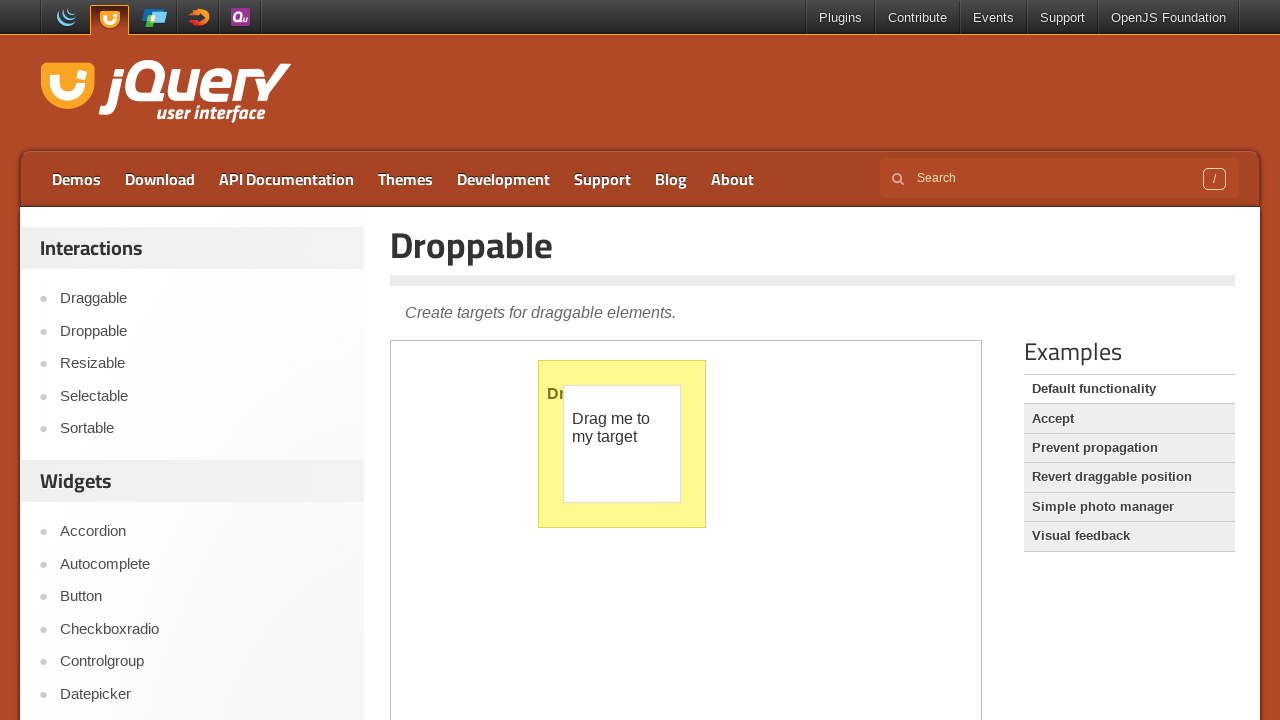